Tests the last name input field by entering a value using XPath to find the input following the Last Name label.

Starting URL: https://app.cloudqa.io/home/AutomationPracticeForm

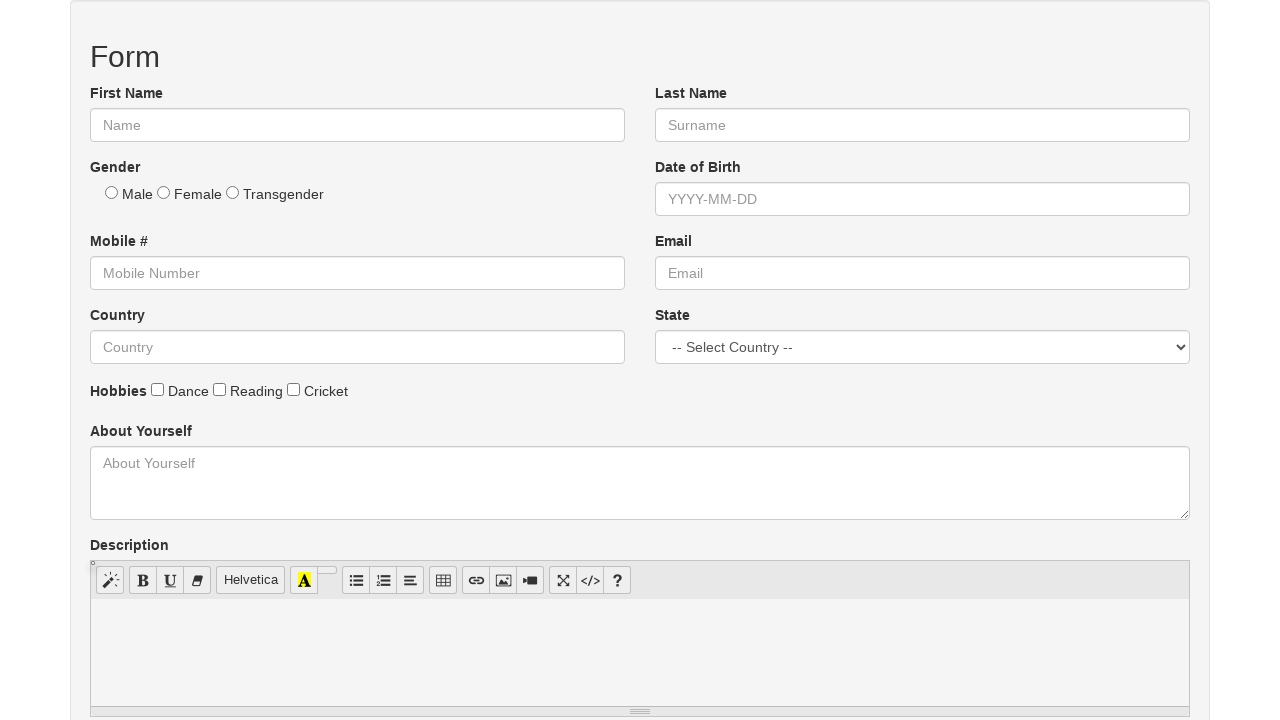

Filled Last Name input field with 'Bisht' using XPath on //label[text()='Last Name']/following-sibling::input
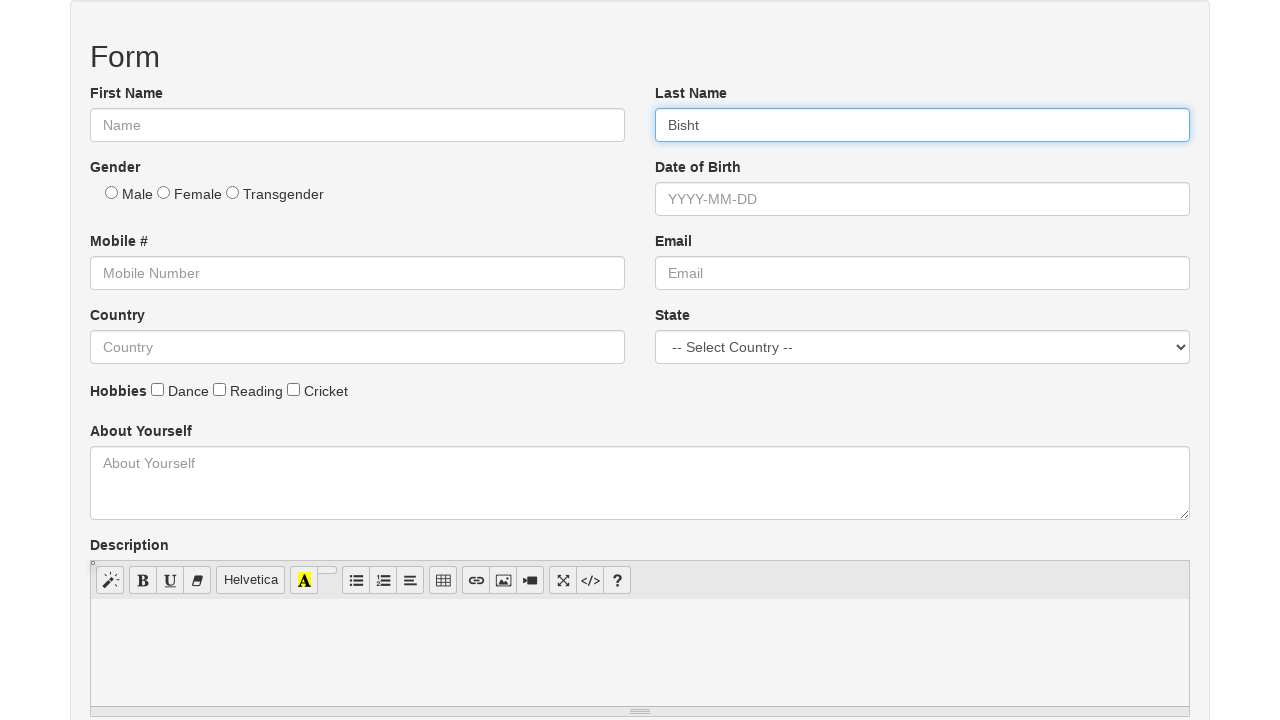

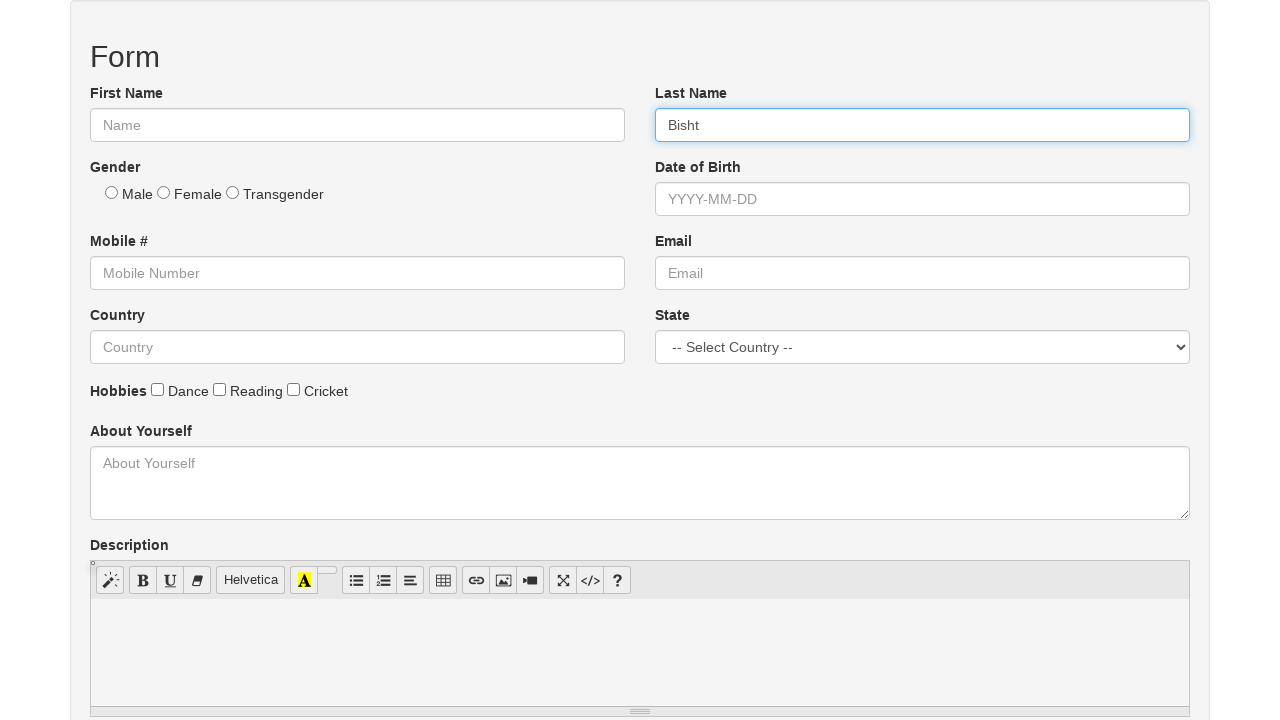